Tests the add/remove elements functionality by clicking the "Add Element" button 5 times and verifying that 5 elements with the class "added-manually" are created on the page.

Starting URL: http://the-internet.herokuapp.com/add_remove_elements/

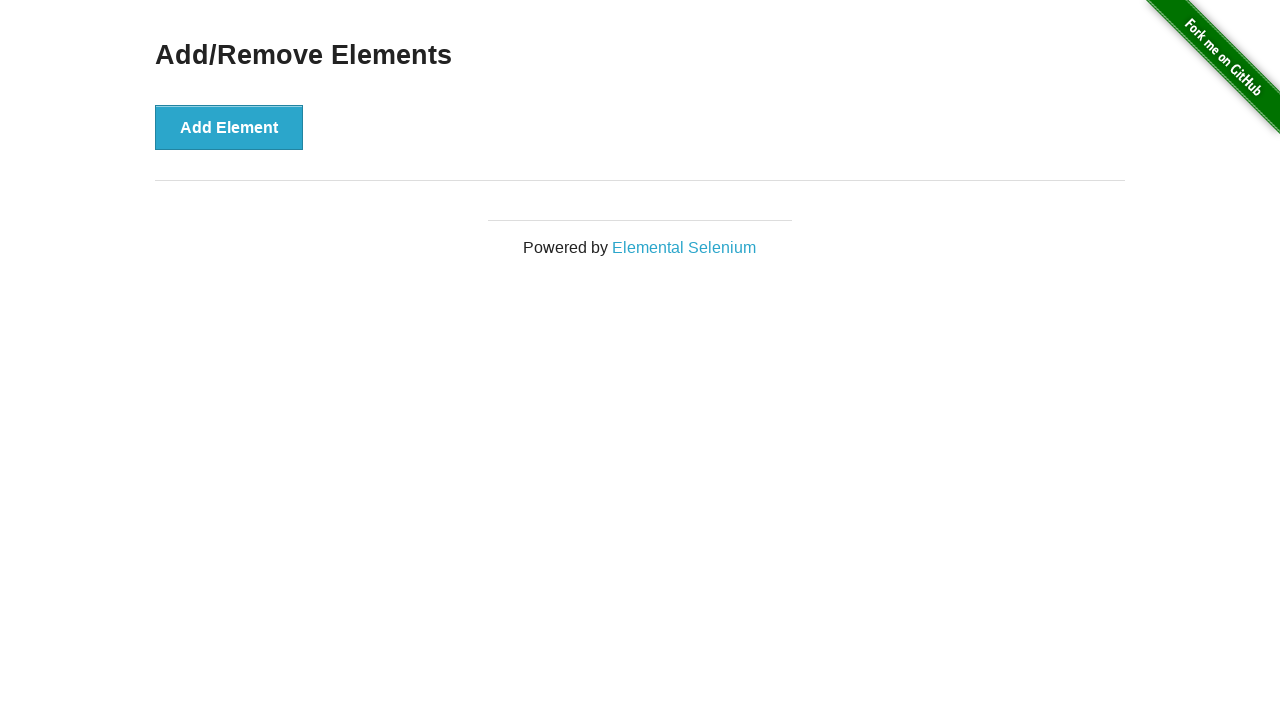

Clicked 'Add Element' button (iteration 1/5) at (229, 127) on [onclick="addElement()"]
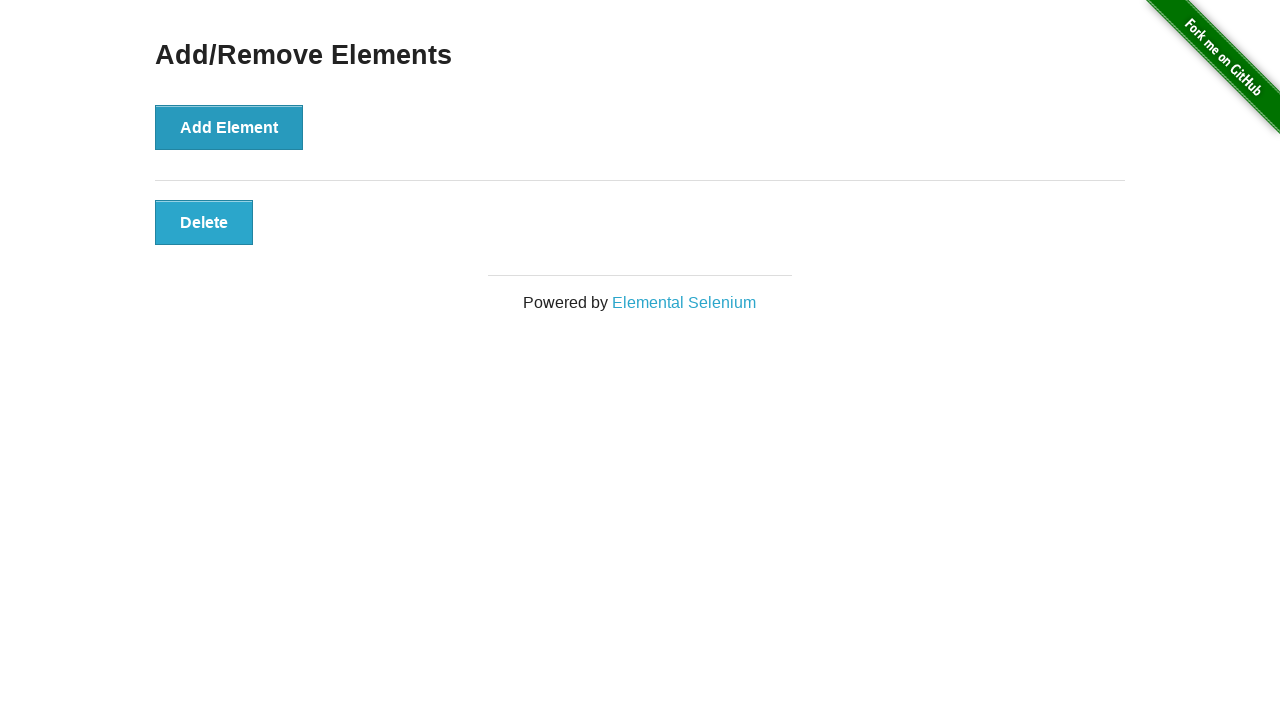

Clicked 'Add Element' button (iteration 2/5) at (229, 127) on [onclick="addElement()"]
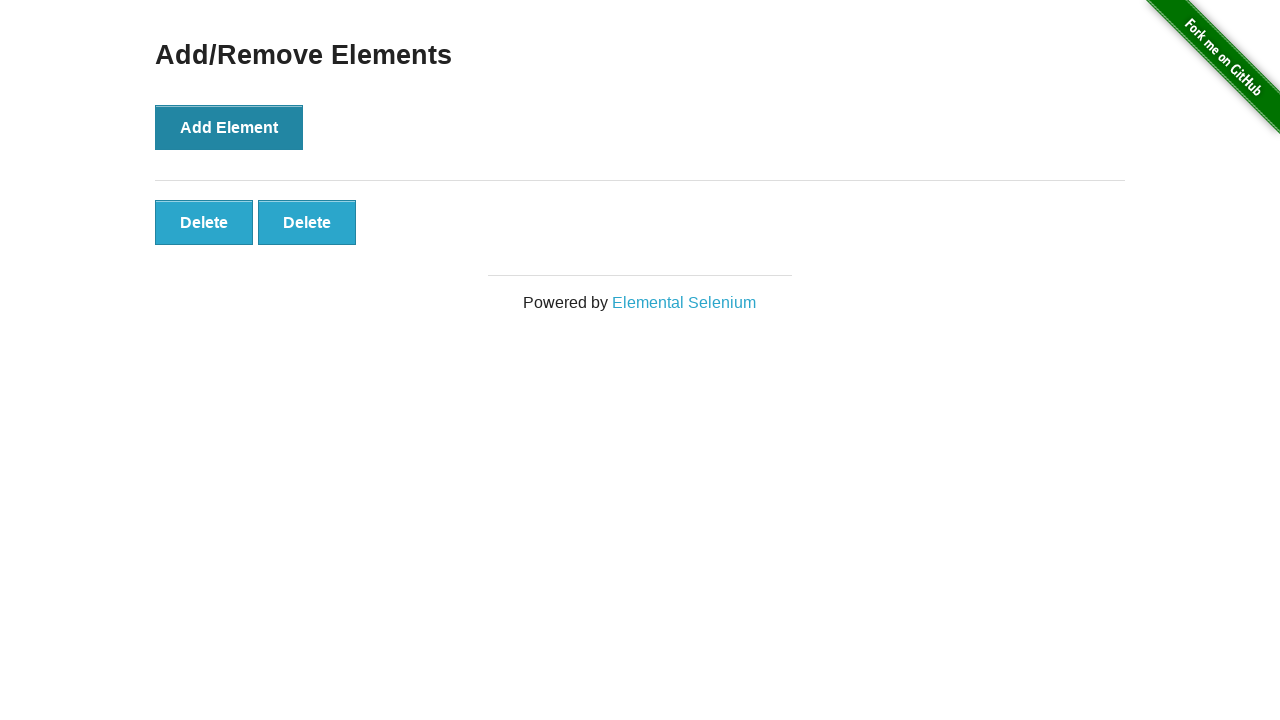

Clicked 'Add Element' button (iteration 3/5) at (229, 127) on [onclick="addElement()"]
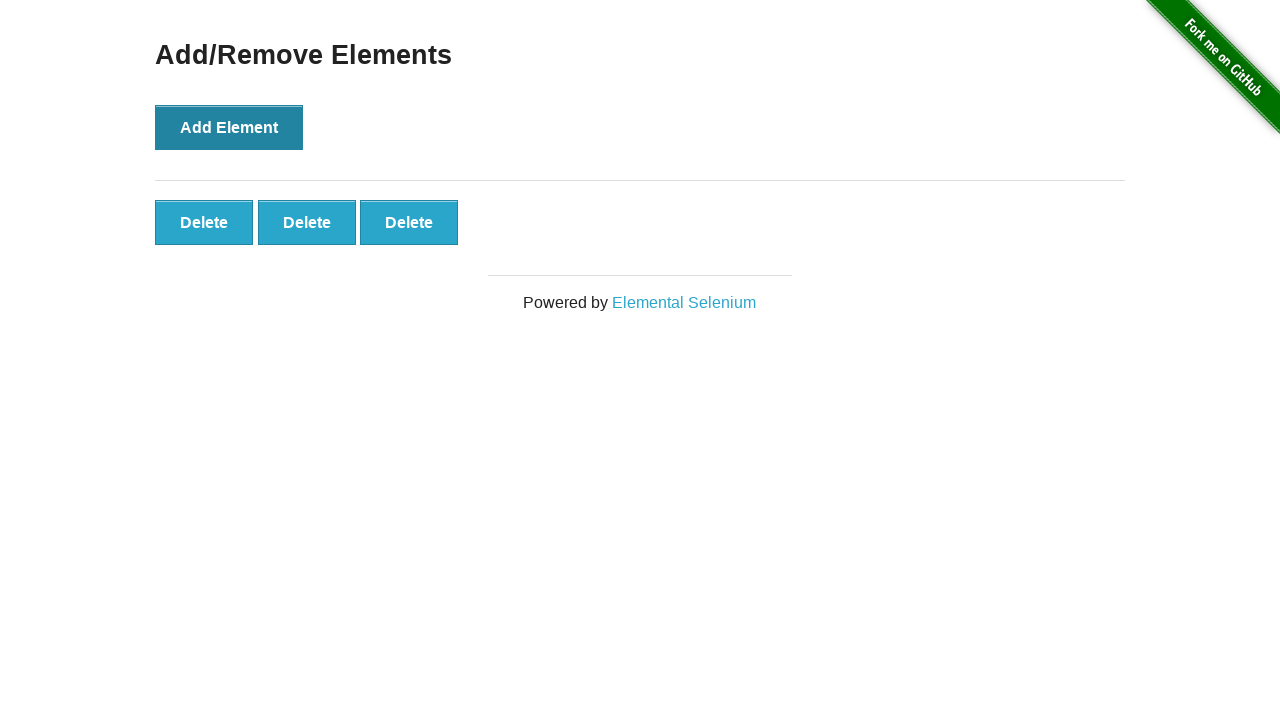

Clicked 'Add Element' button (iteration 4/5) at (229, 127) on [onclick="addElement()"]
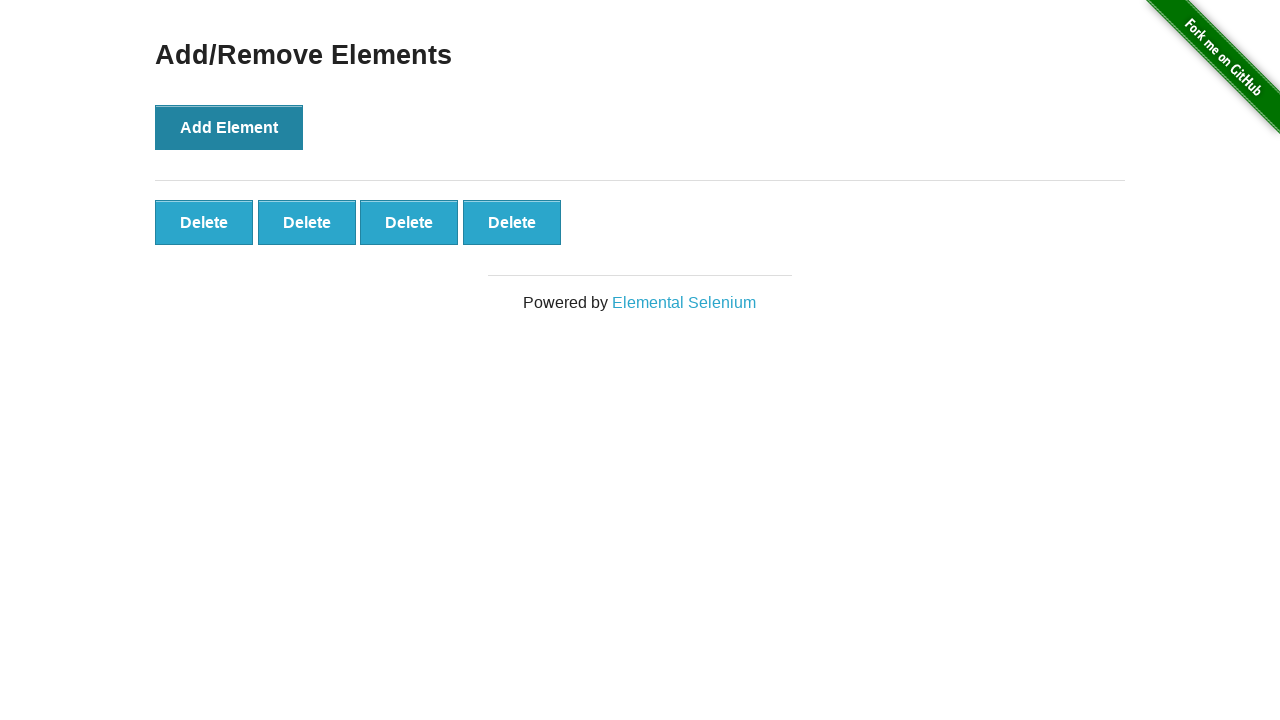

Clicked 'Add Element' button (iteration 5/5) at (229, 127) on [onclick="addElement()"]
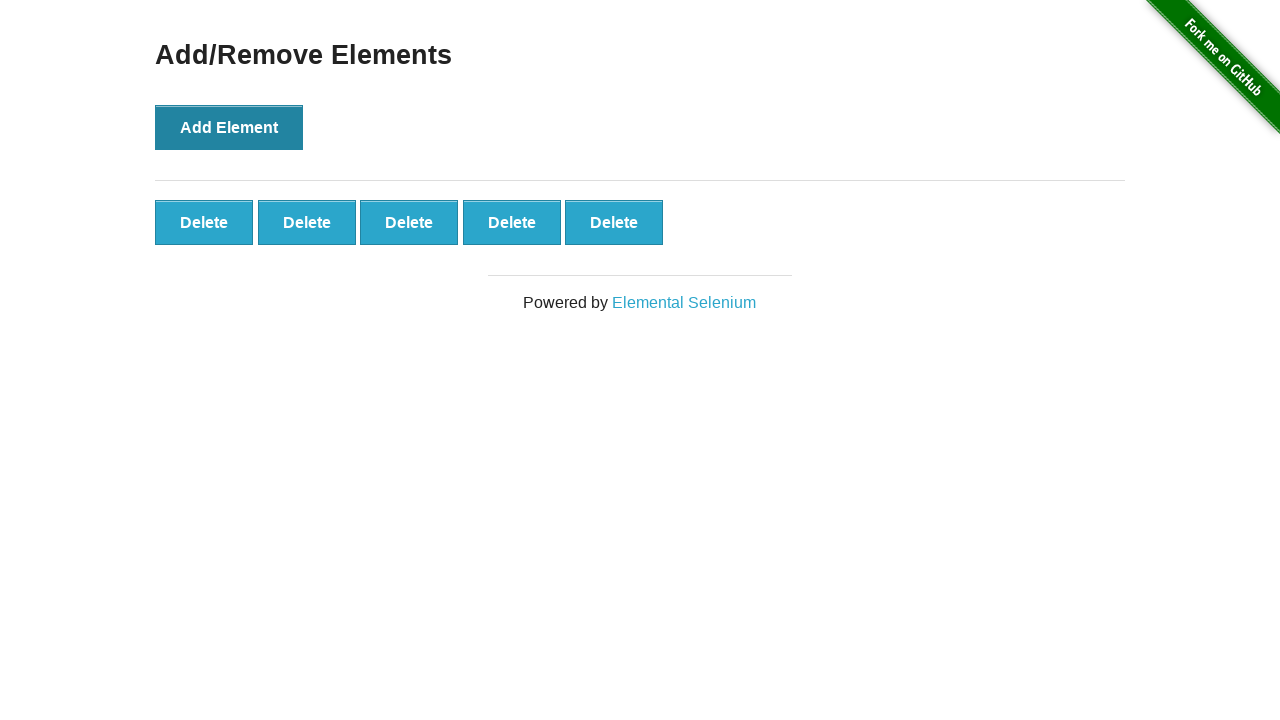

Waited for elements with class 'added-manually' to appear
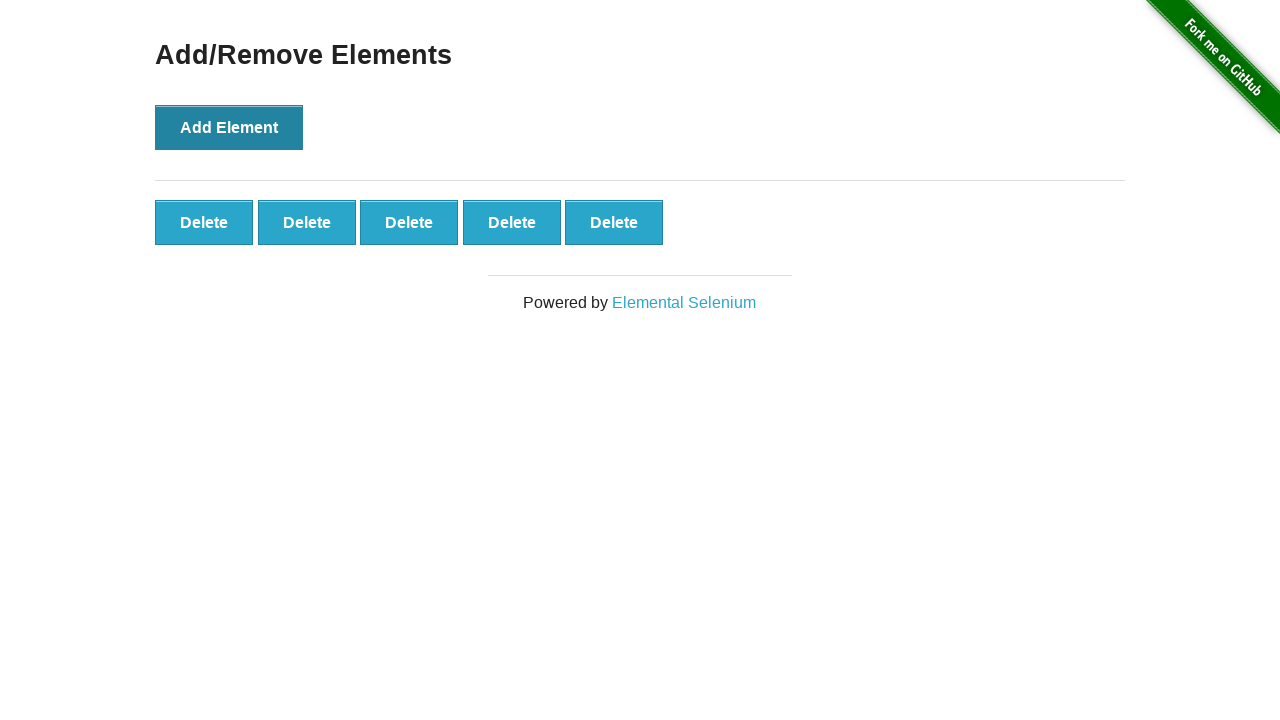

Verified that exactly 5 elements with class 'added-manually' are present on the page
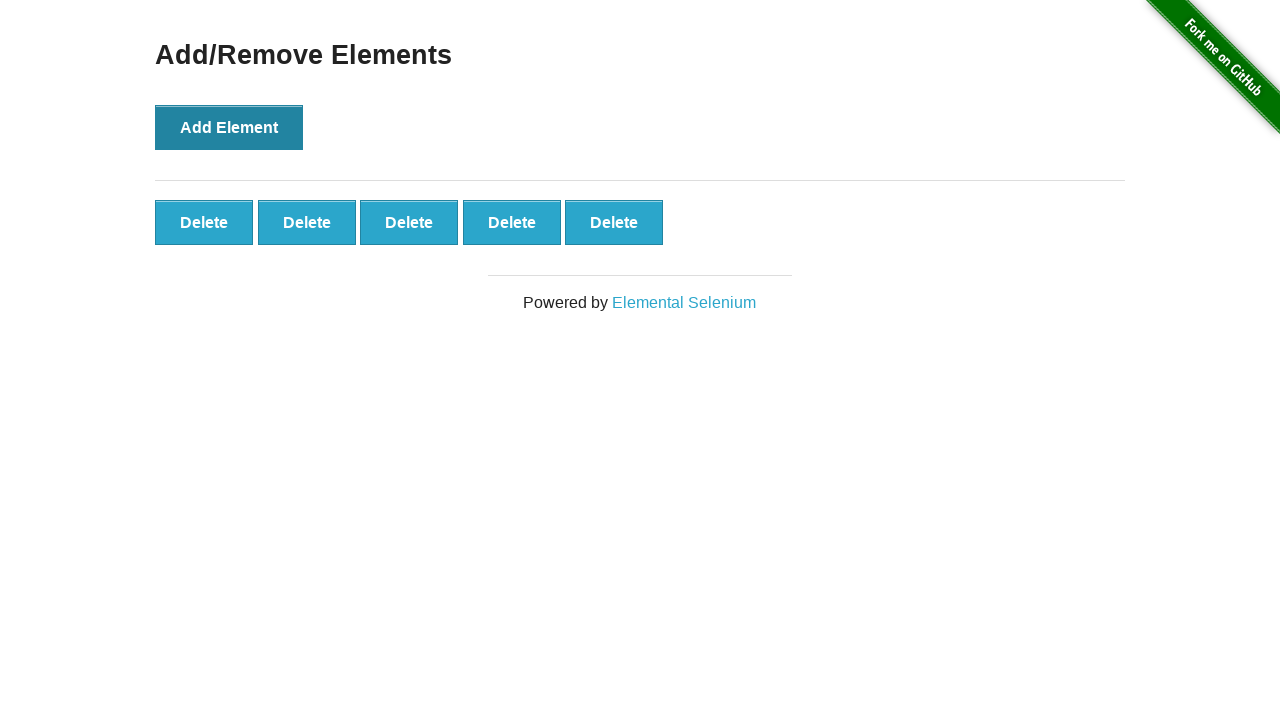

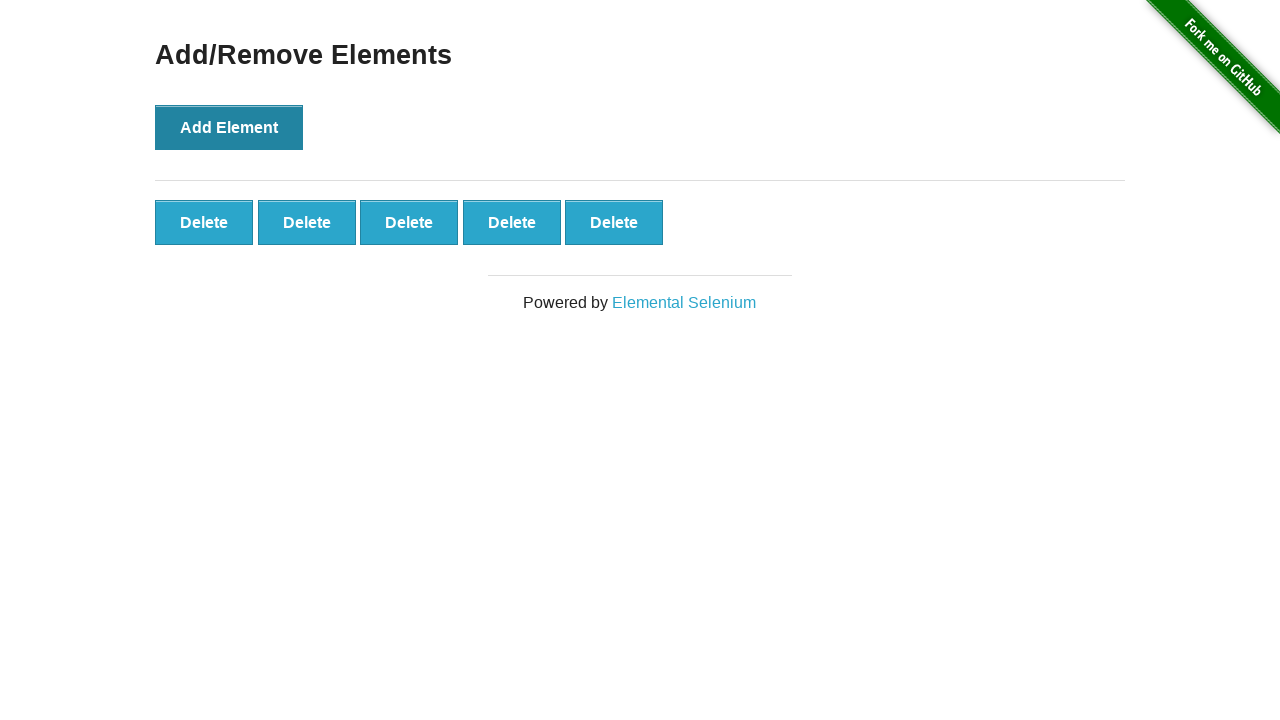